Tests dynamic content loading by clicking start button and waiting for loading icon to disappear

Starting URL: https://automationfc.github.io/dynamic-loading/

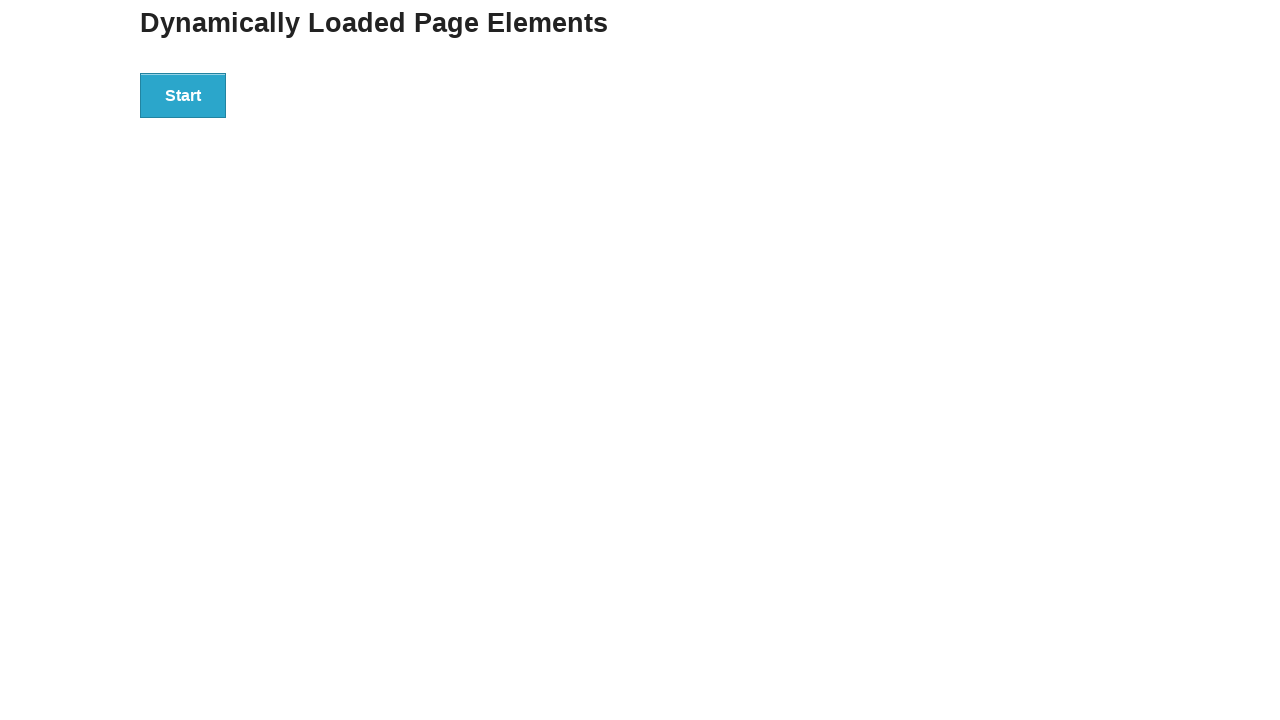

Clicked start button to trigger dynamic content loading at (183, 95) on #start>button
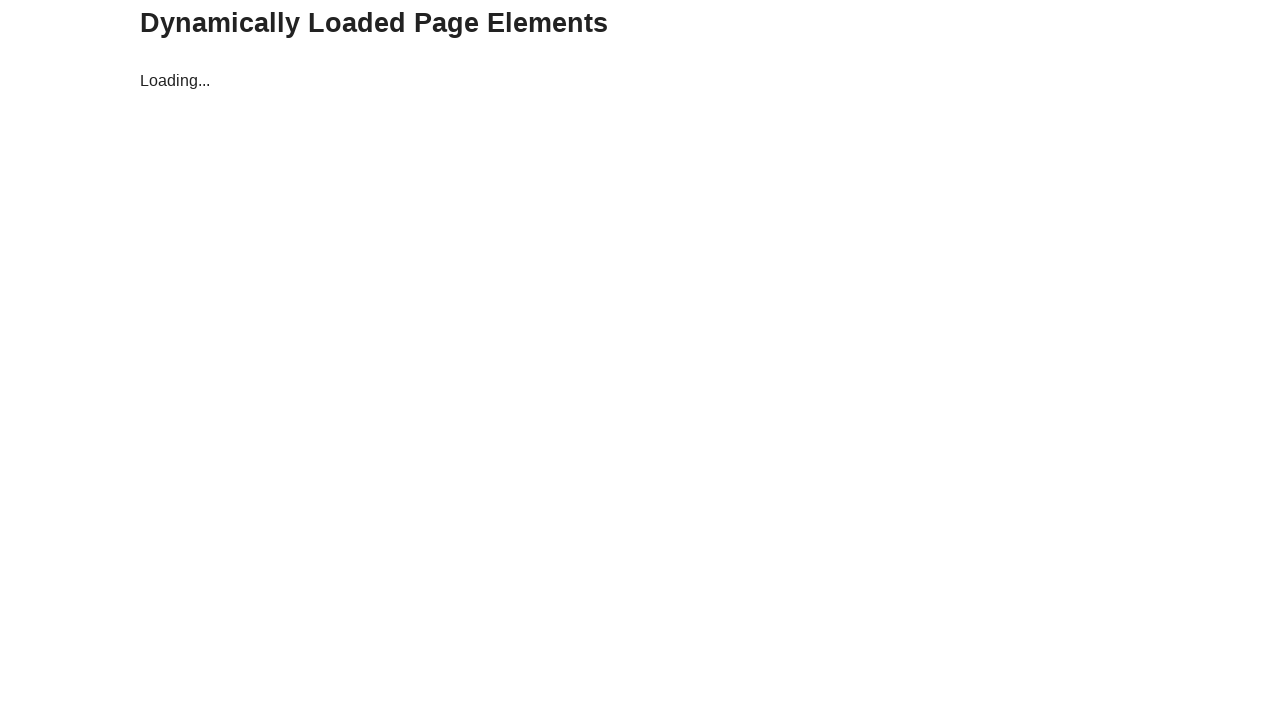

Loading icon disappeared after dynamic content loaded
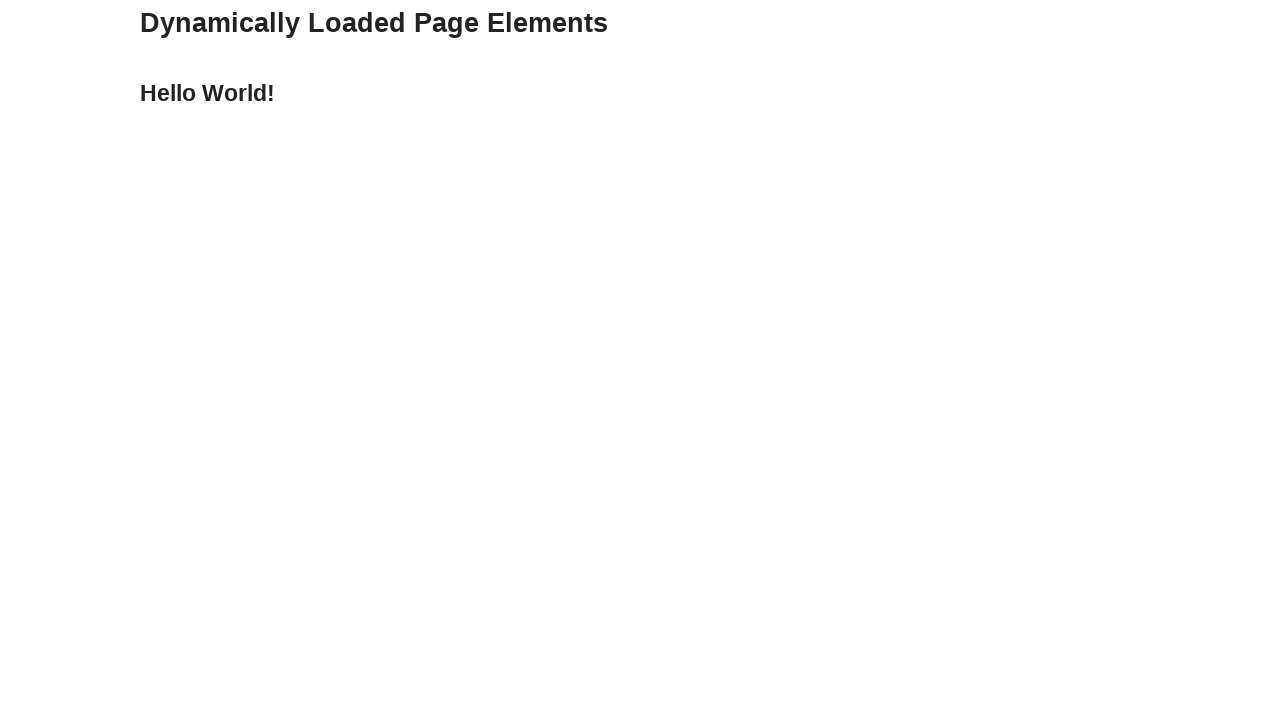

Verified 'Hello World!' text is now visible
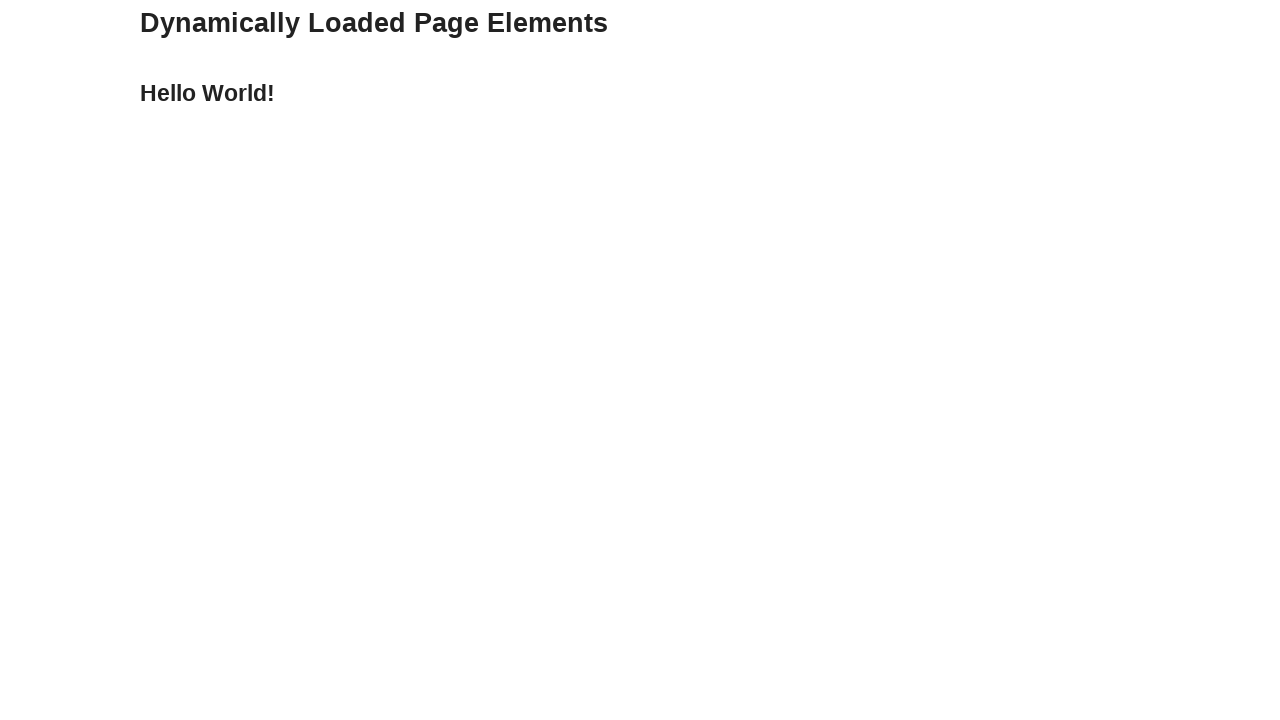

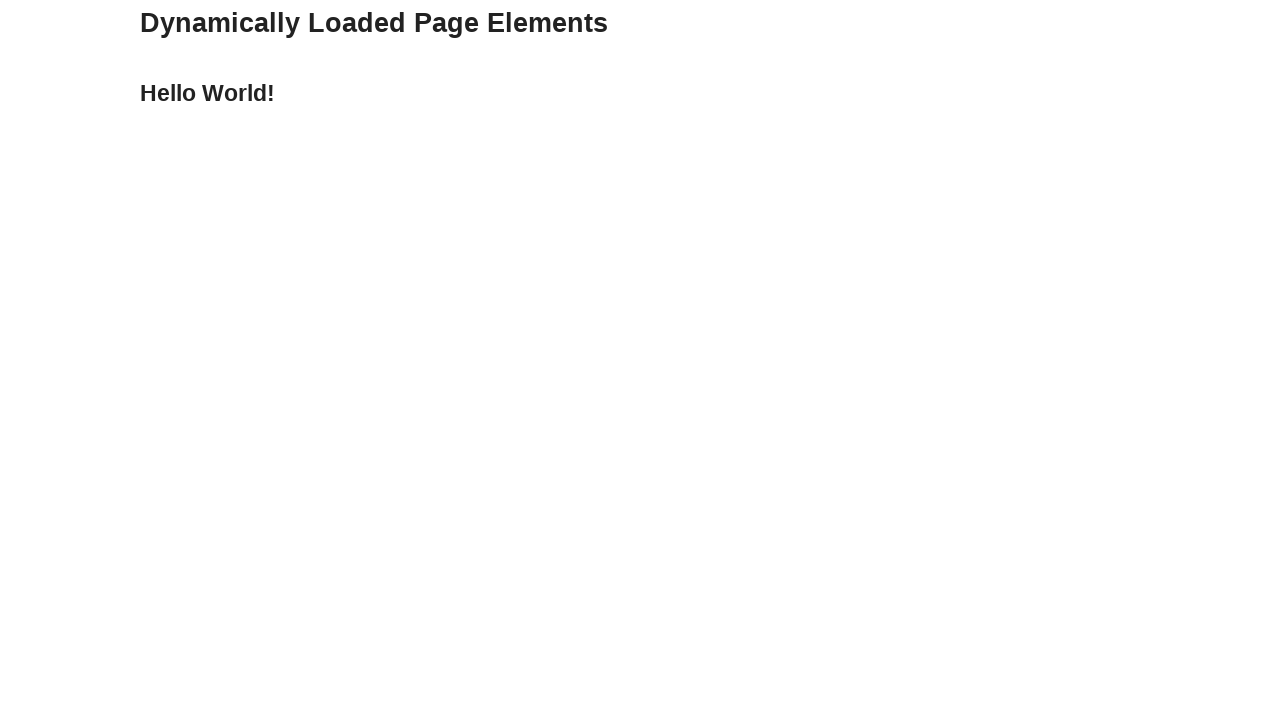